Tests filtering to display only completed items

Starting URL: https://demo.playwright.dev/todomvc

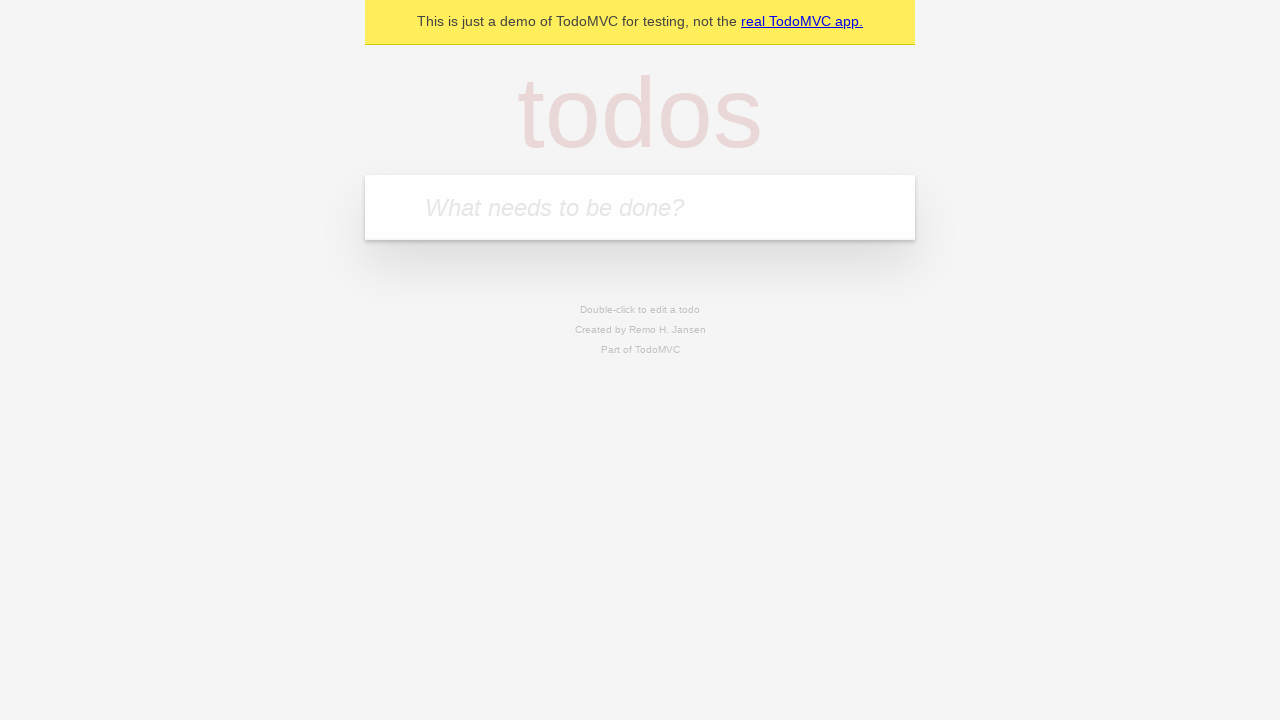

Filled todo input with 'buy some cheese' on internal:attr=[placeholder="What needs to be done?"i]
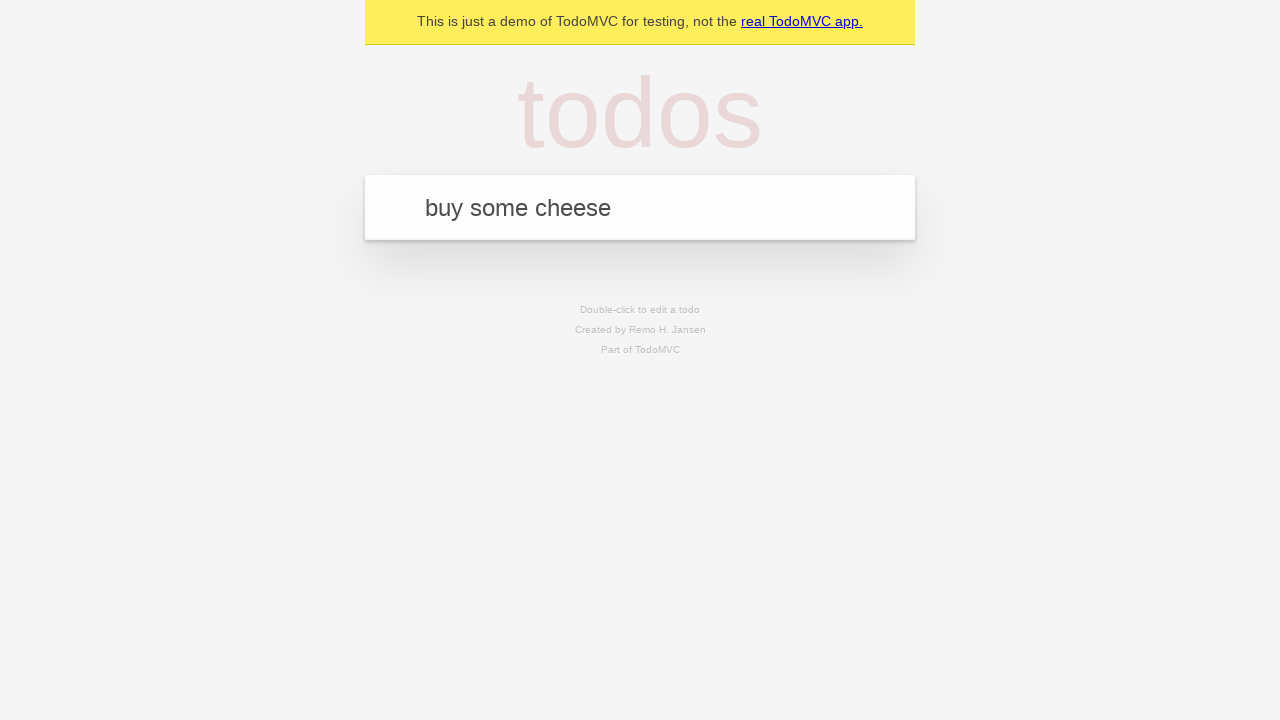

Pressed Enter to create first todo on internal:attr=[placeholder="What needs to be done?"i]
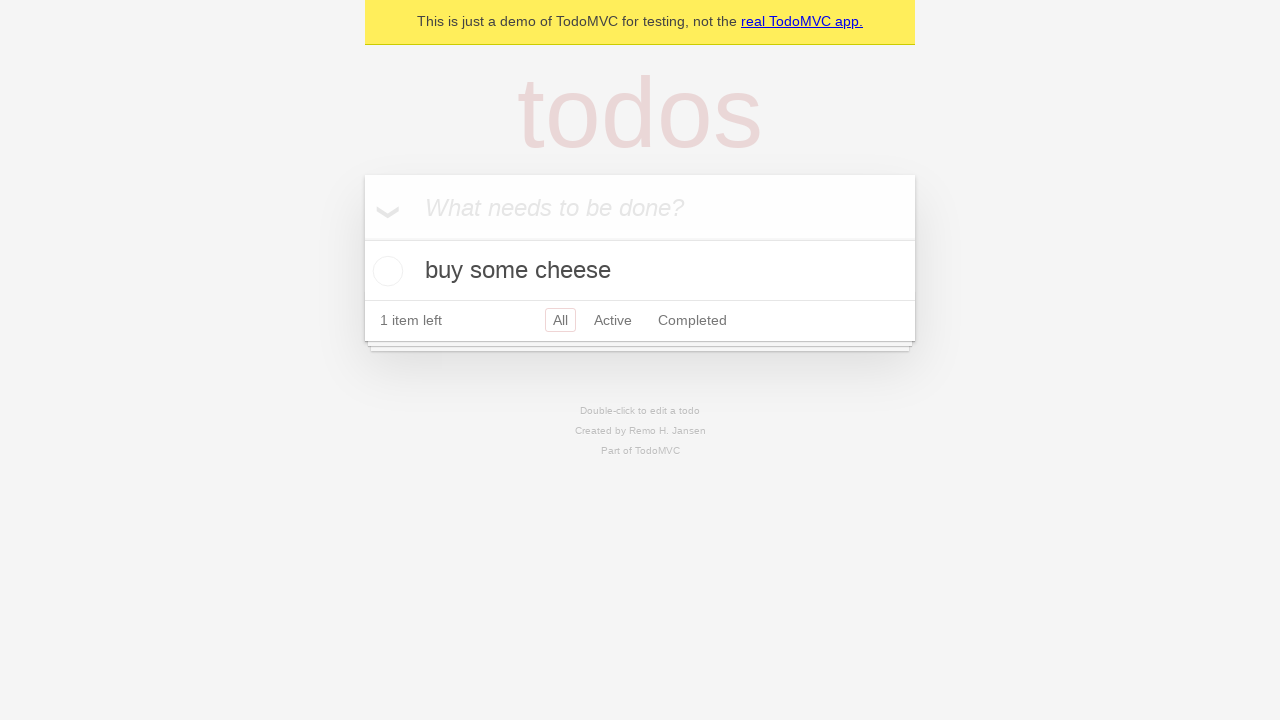

Filled todo input with 'feed the cat' on internal:attr=[placeholder="What needs to be done?"i]
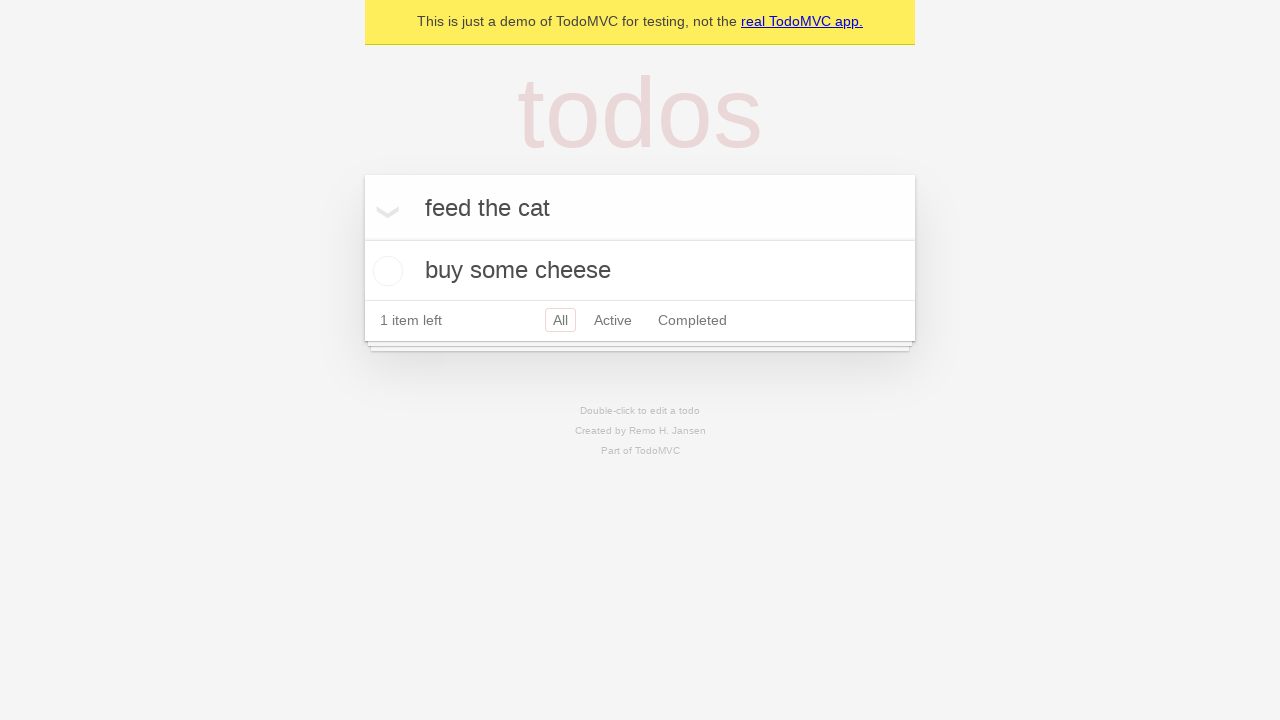

Pressed Enter to create second todo on internal:attr=[placeholder="What needs to be done?"i]
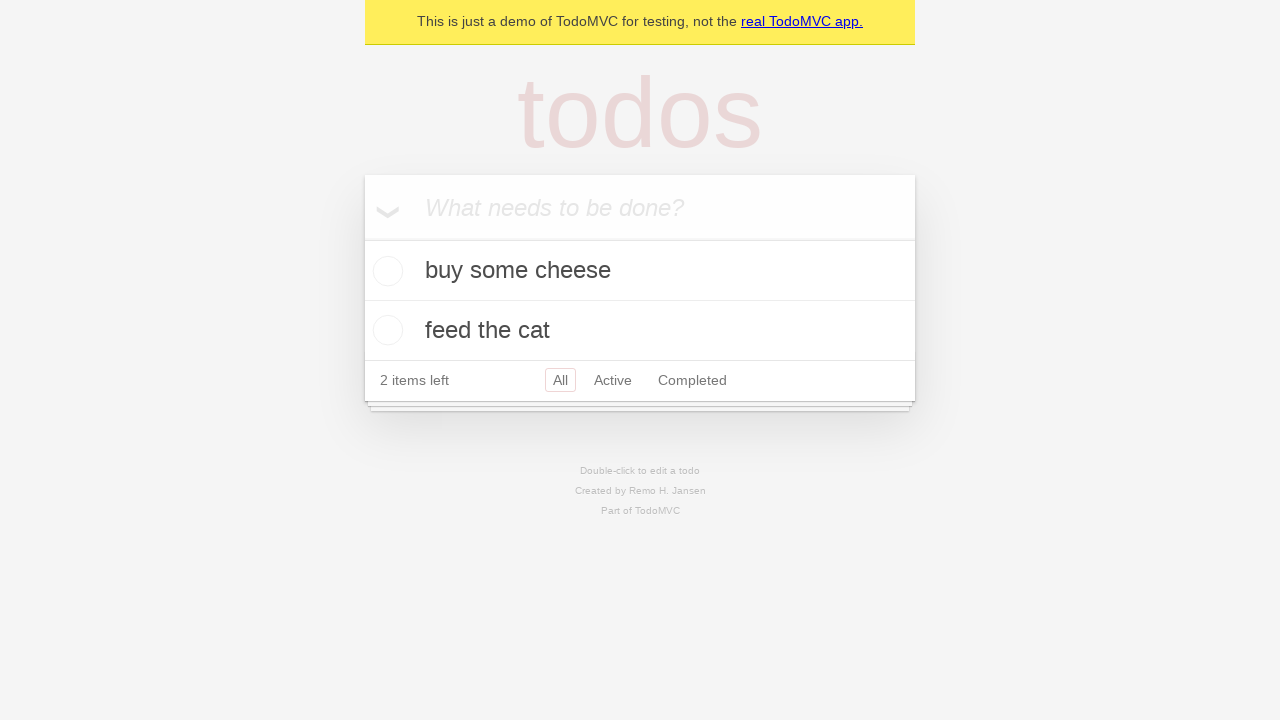

Filled todo input with 'book a doctors appointment' on internal:attr=[placeholder="What needs to be done?"i]
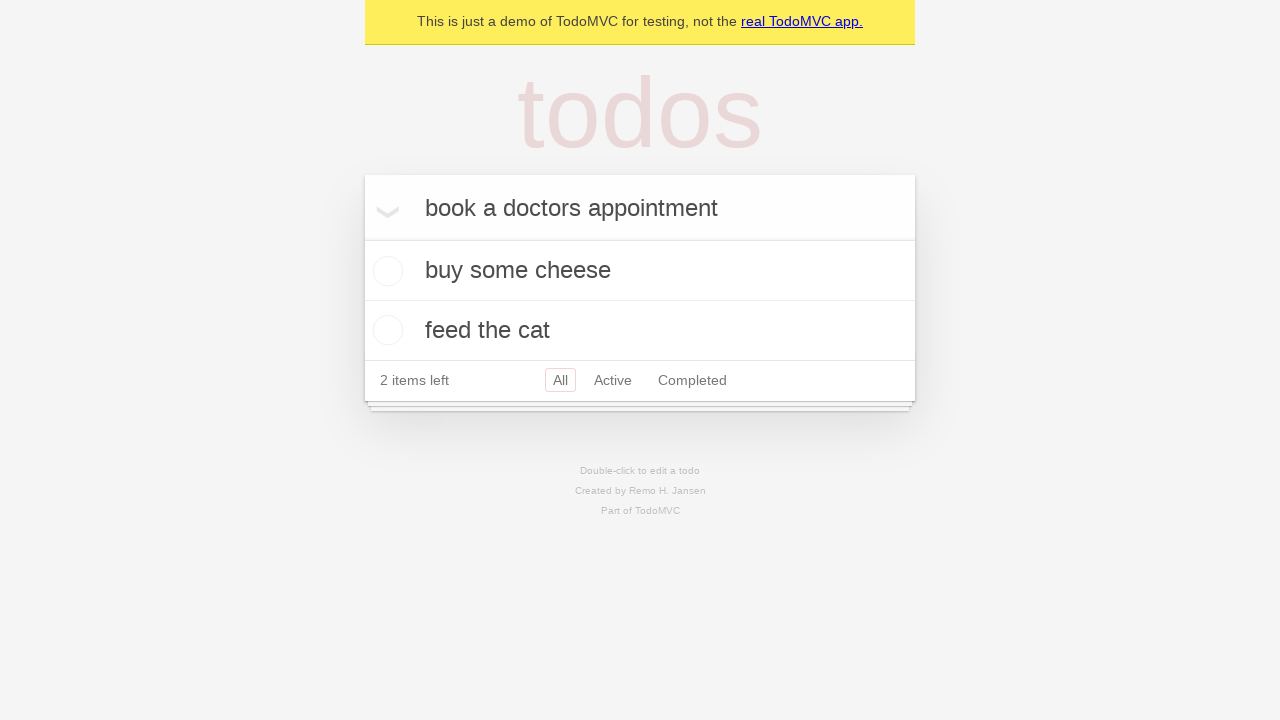

Pressed Enter to create third todo on internal:attr=[placeholder="What needs to be done?"i]
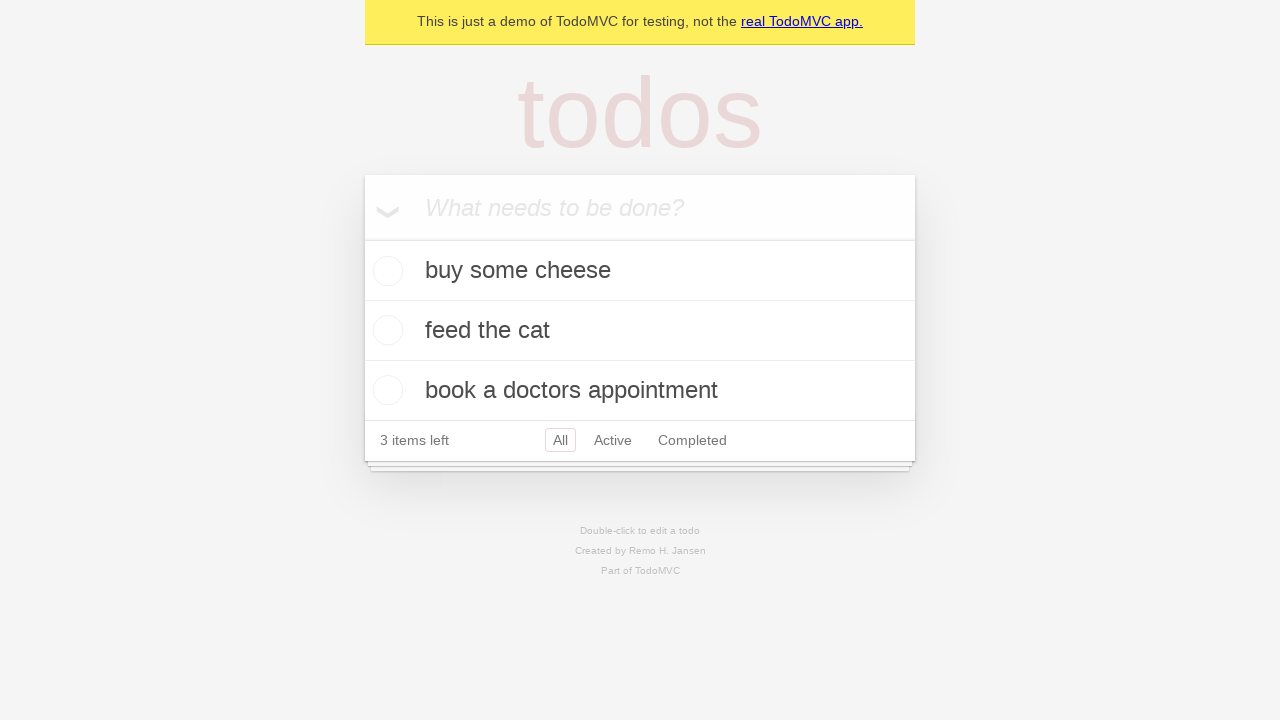

Waited for third todo item to appear
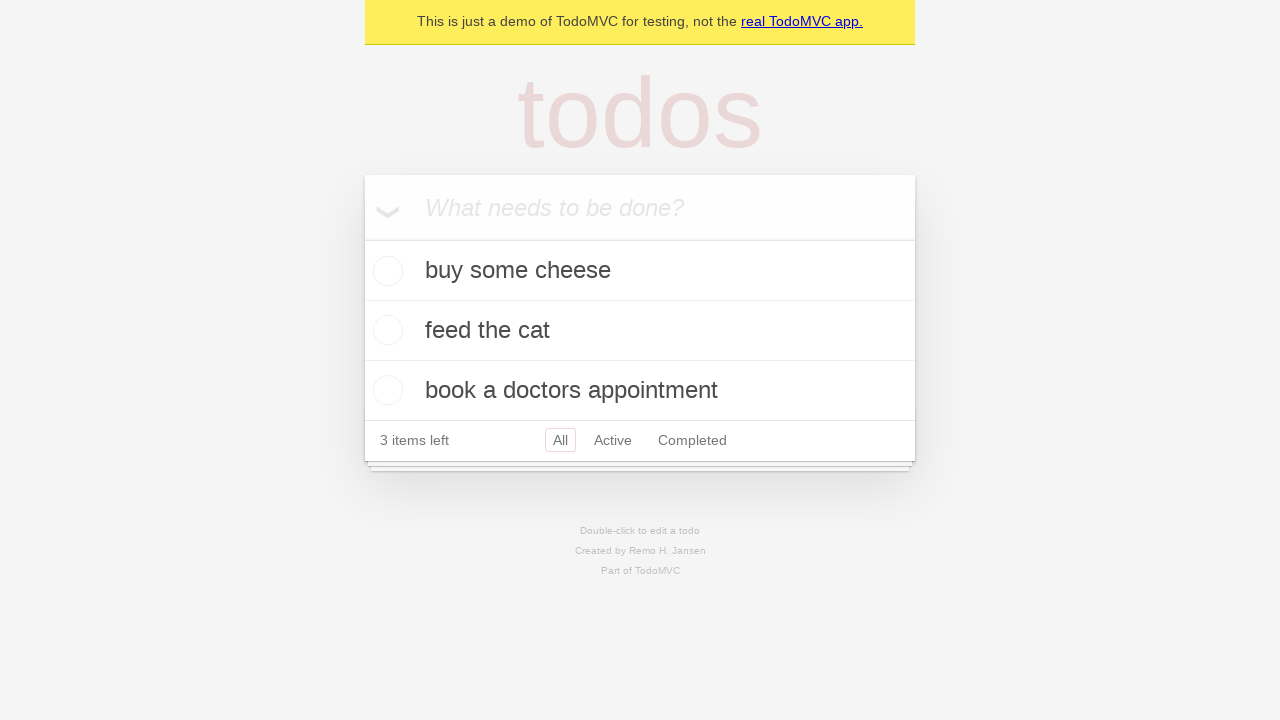

Checked the second todo item as completed at (385, 330) on internal:testid=[data-testid="todo-item"s] >> nth=1 >> internal:role=checkbox
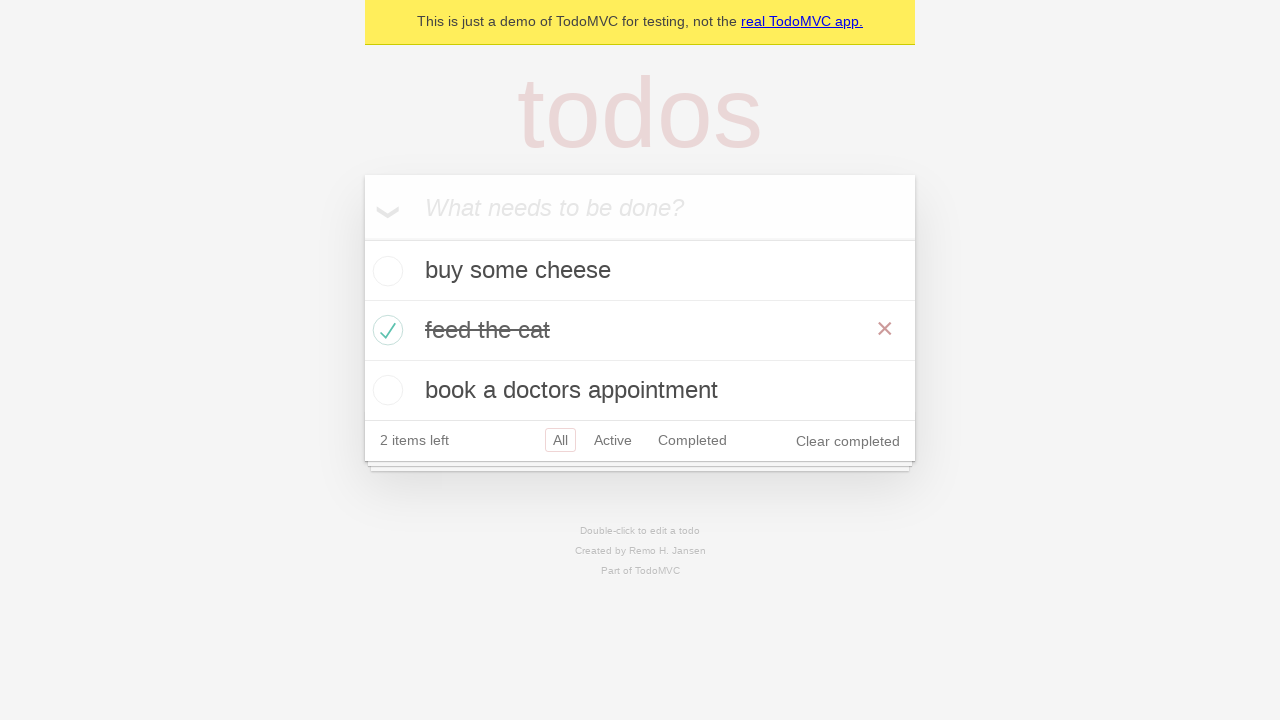

Clicked Completed filter to display only completed items at (692, 440) on internal:role=link[name="Completed"i]
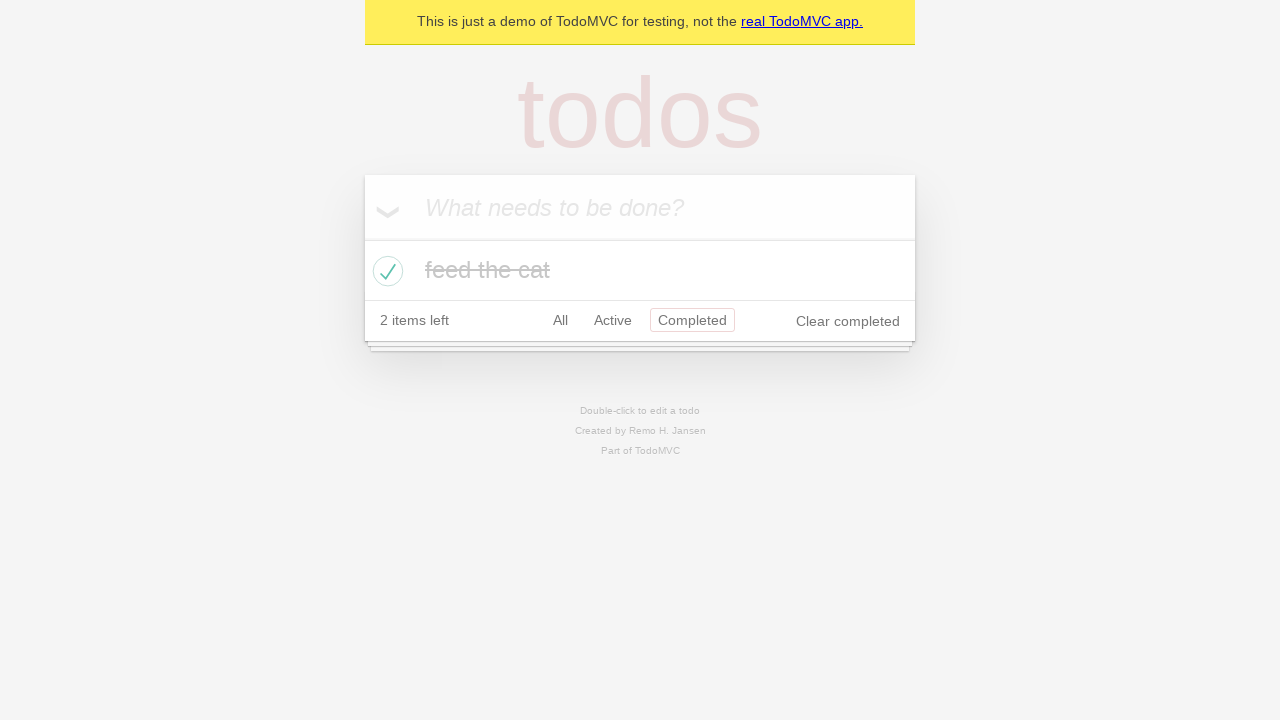

Waited for completed filter to apply
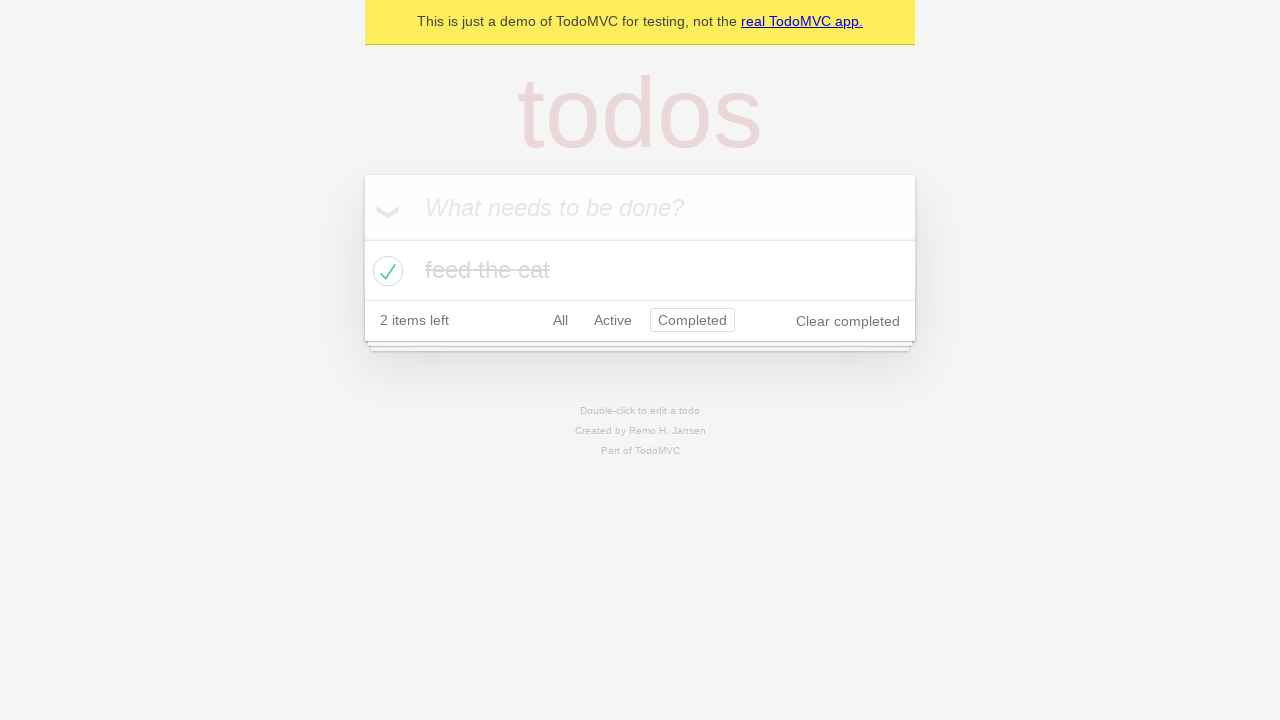

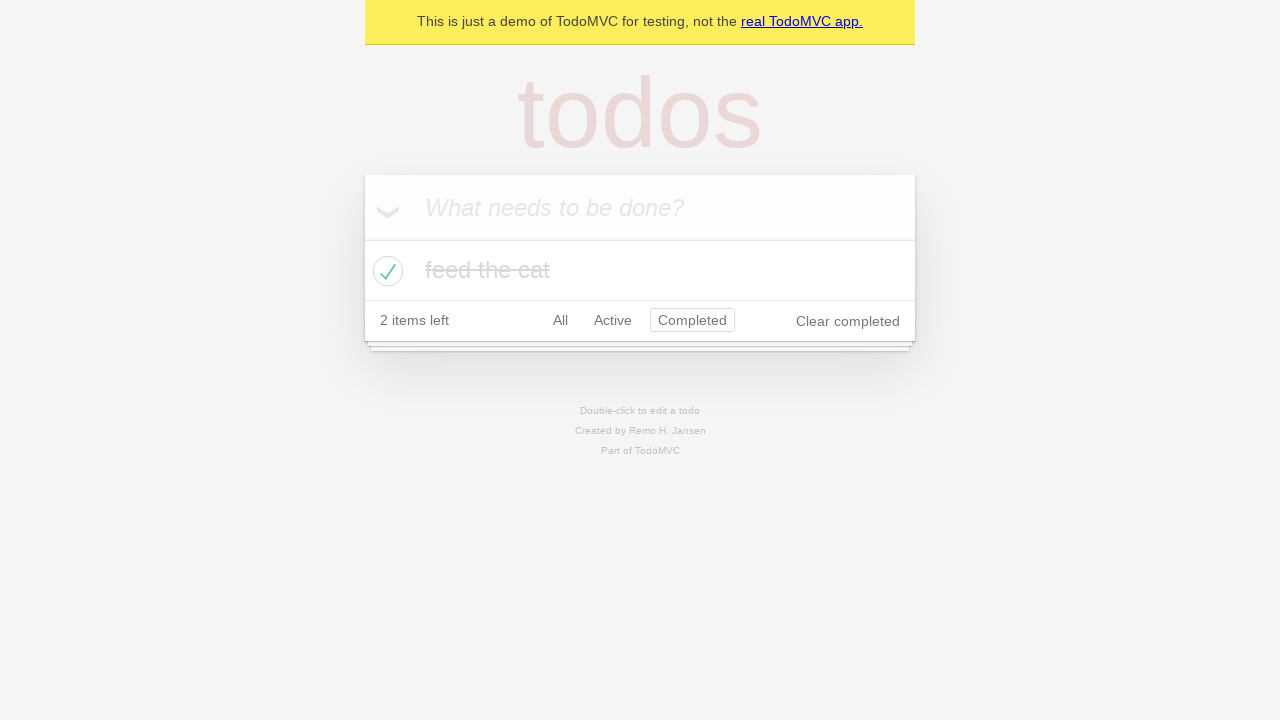